Tests locale switching by clicking the EN button and verifying that menu items change to English text

Starting URL: https://ppr.ru/

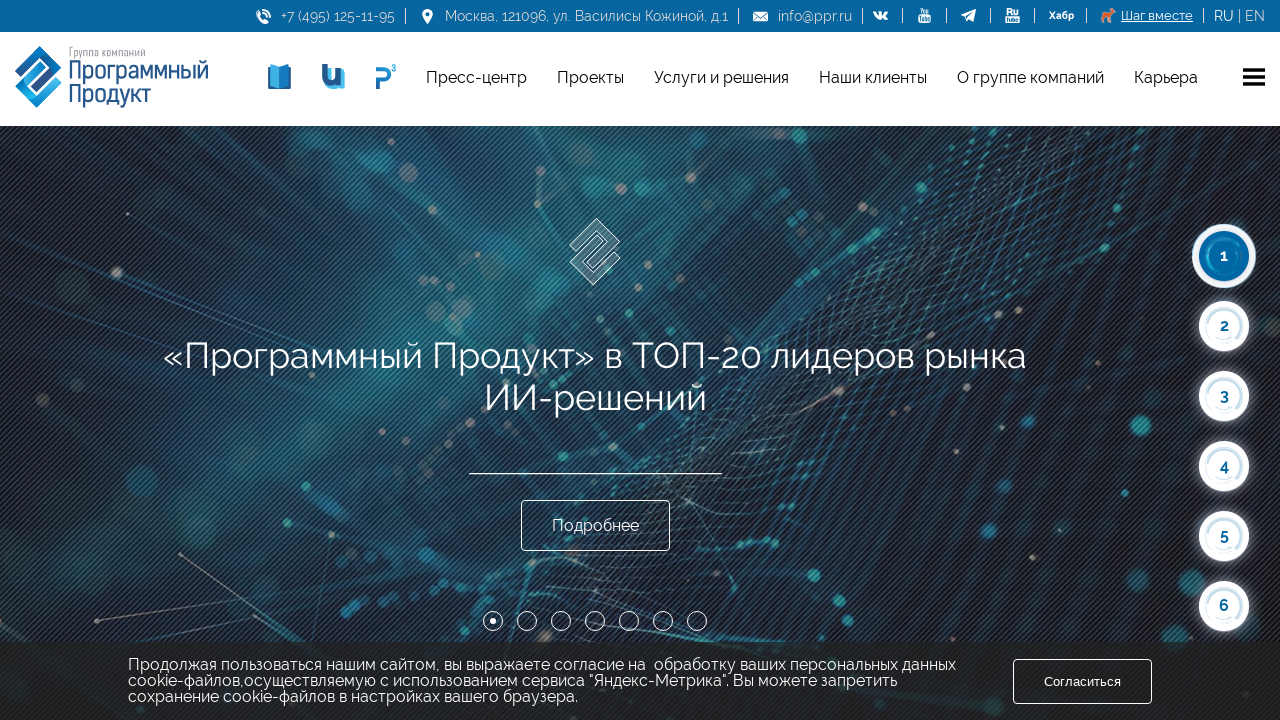

Clicked EN locale button to switch to English at (1255, 16) on .tolang >> text=EN
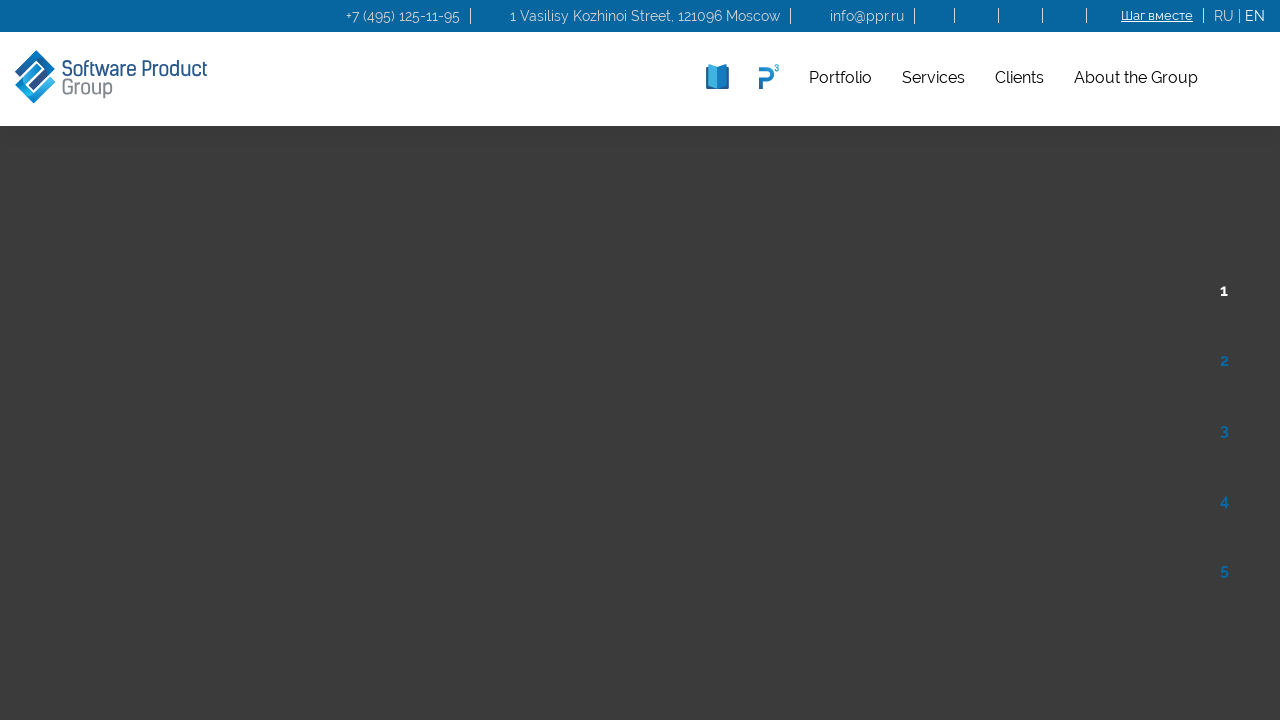

Menu items loaded after locale switch
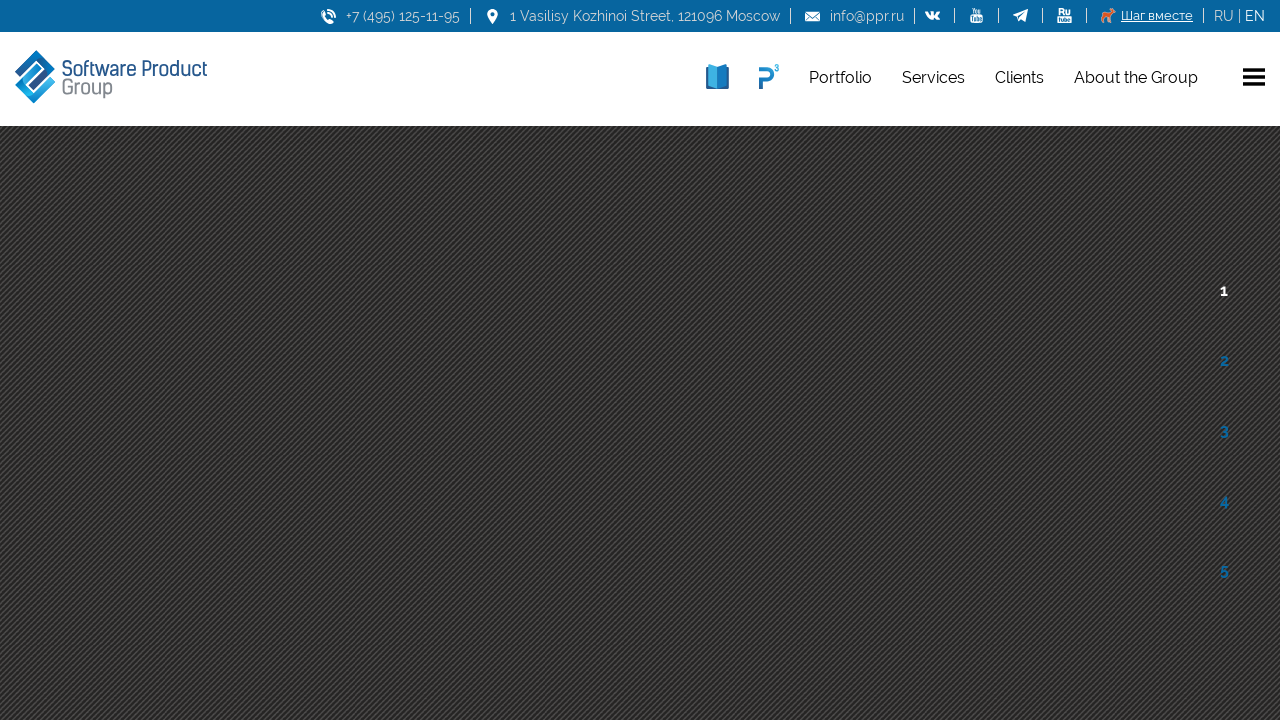

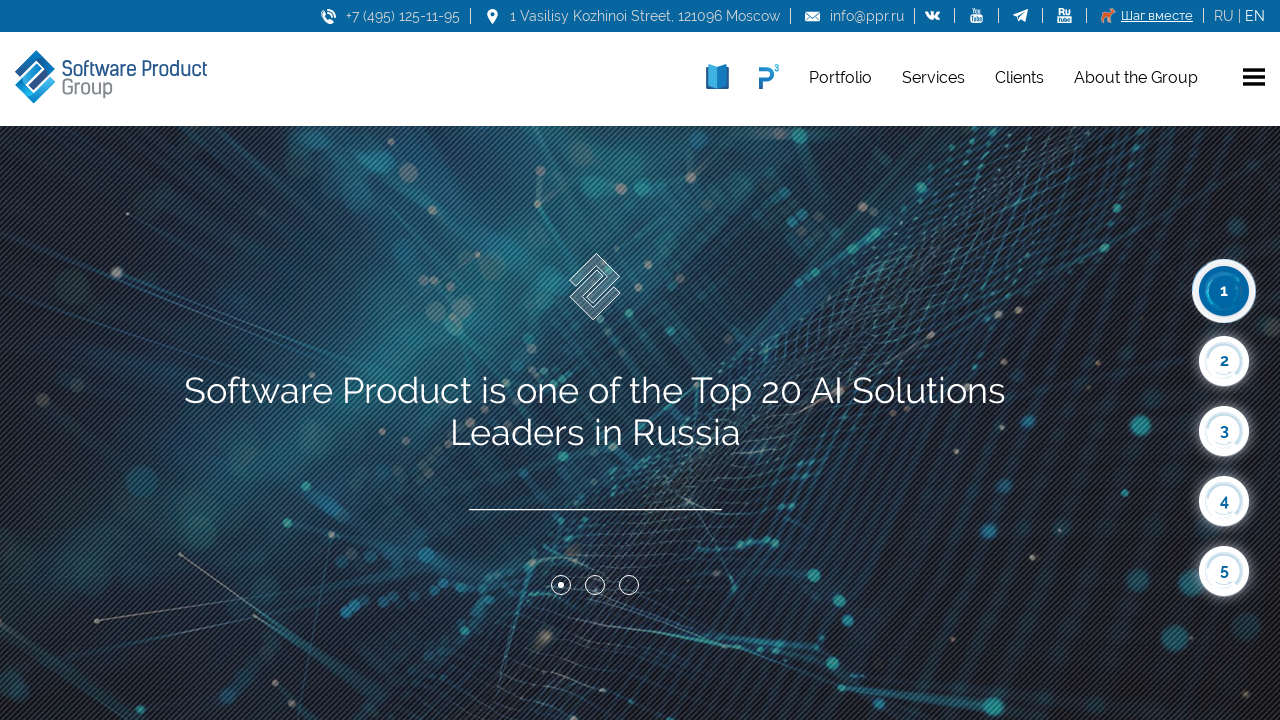